Tests right-click (context click) functionality on a button element at the DemoQA buttons page

Starting URL: https://demoqa.com/buttons

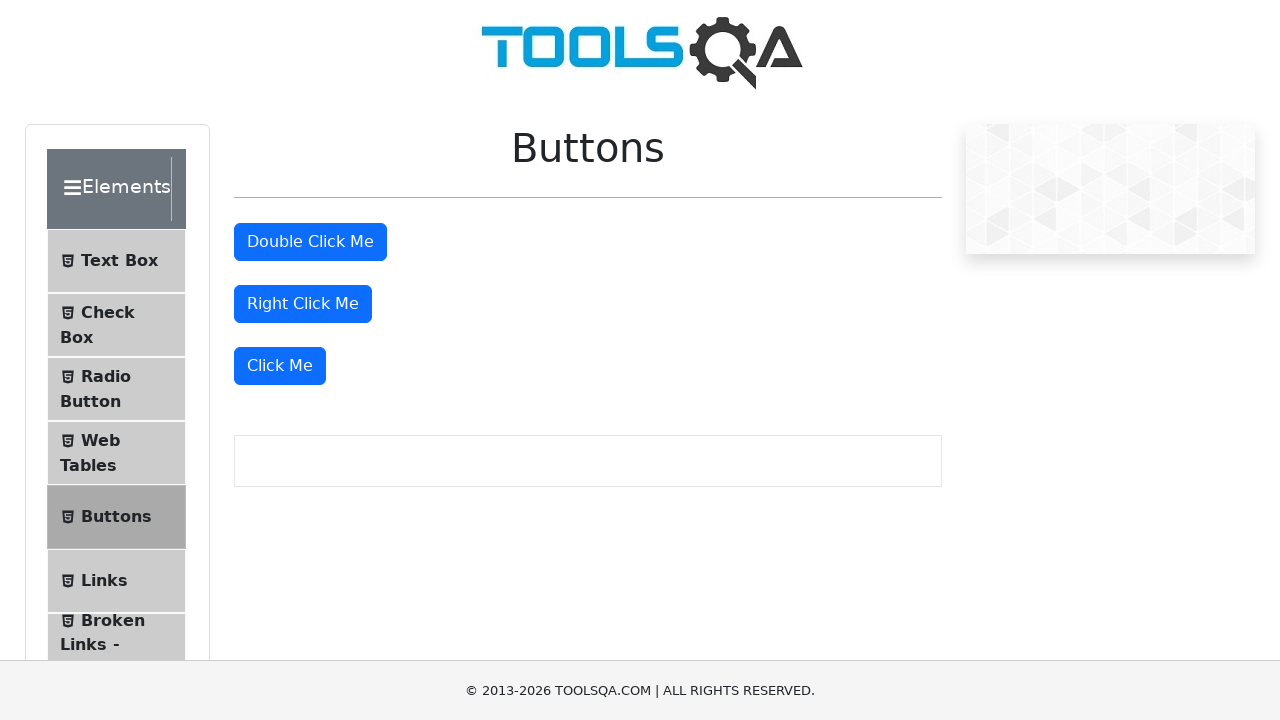

Waited for right-click button to be visible
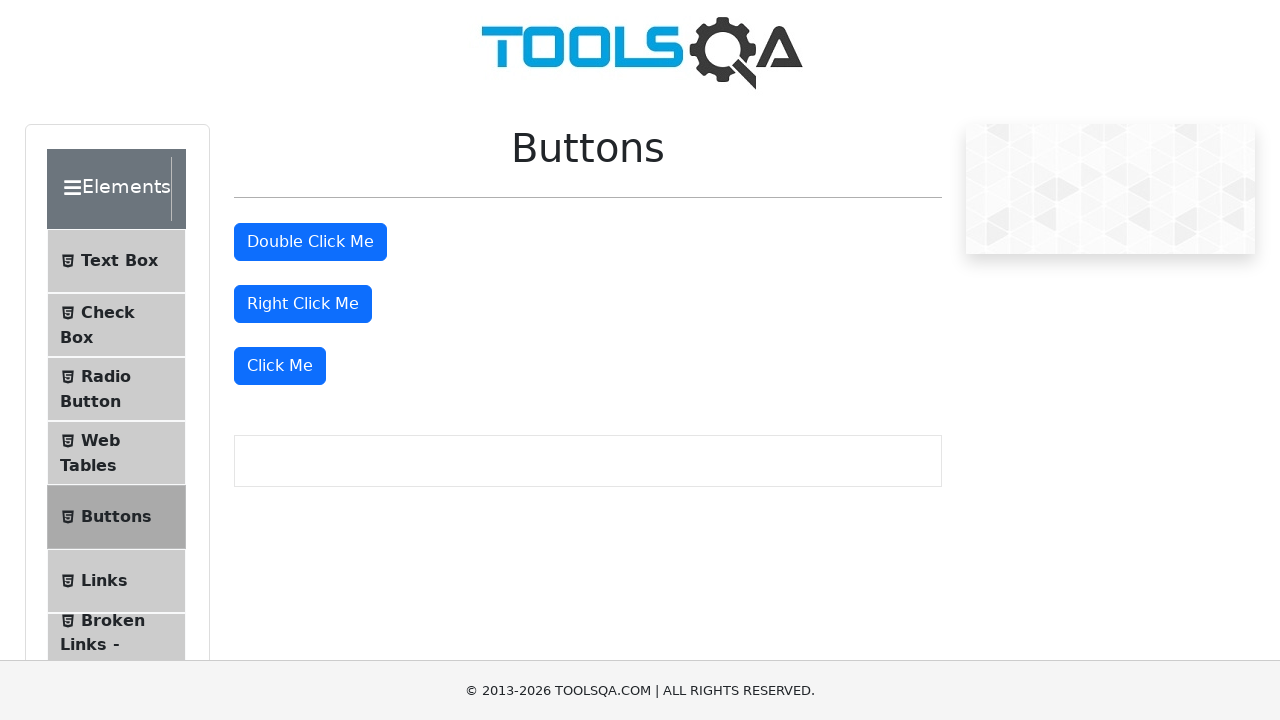

Performed right-click (context click) on the button at (303, 304) on #rightClickBtn
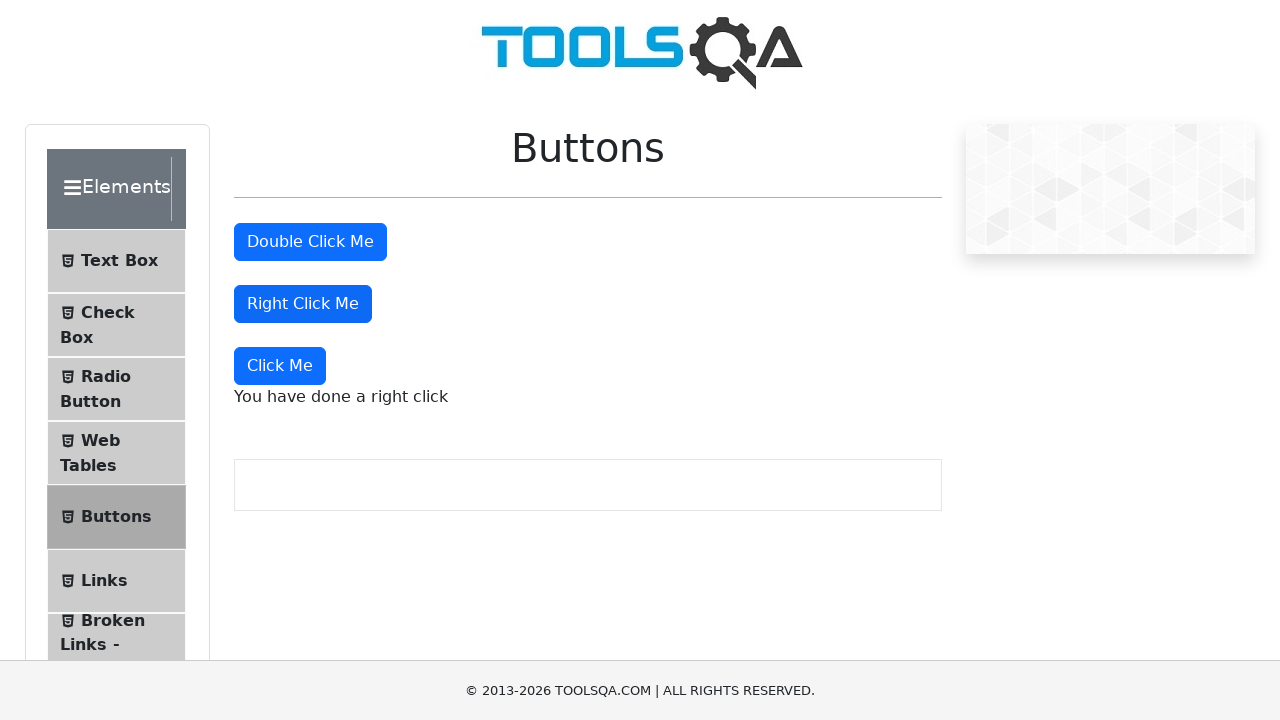

Right-click message appeared, confirming context click functionality
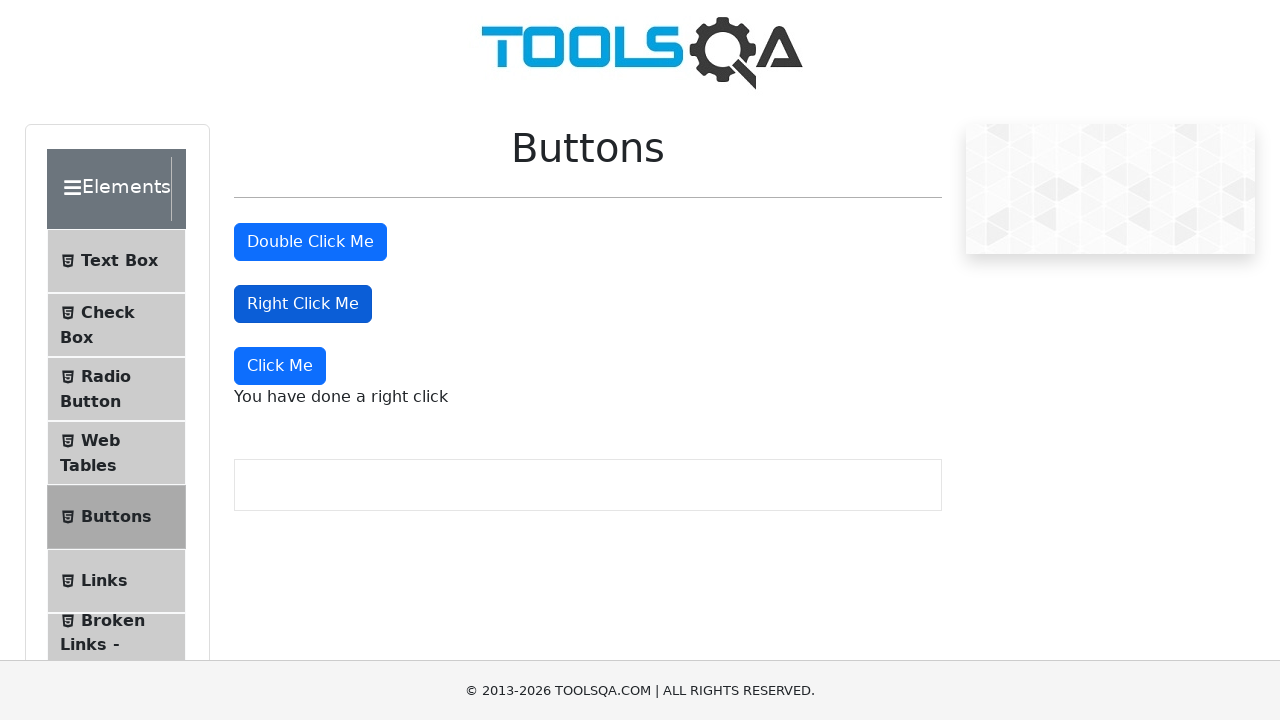

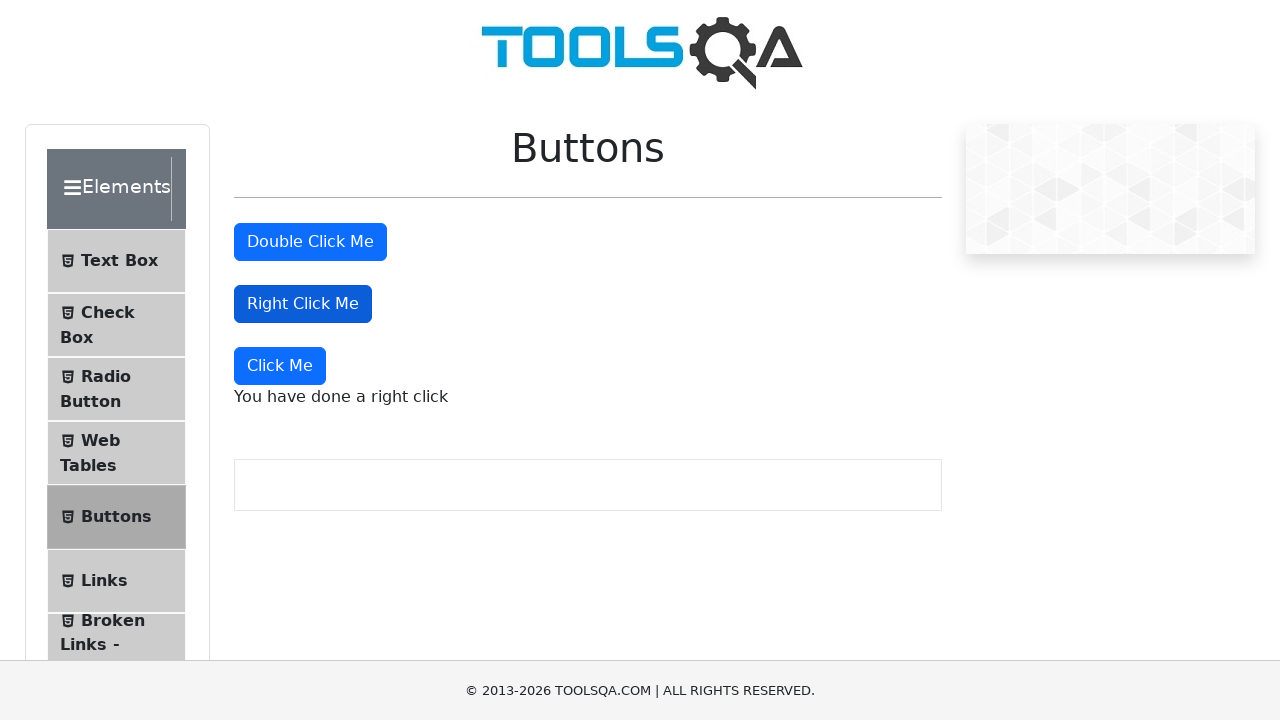